Tests sending a TAB key using keyboard actions and verifies the page displays the correct key pressed message

Starting URL: http://the-internet.herokuapp.com/key_presses

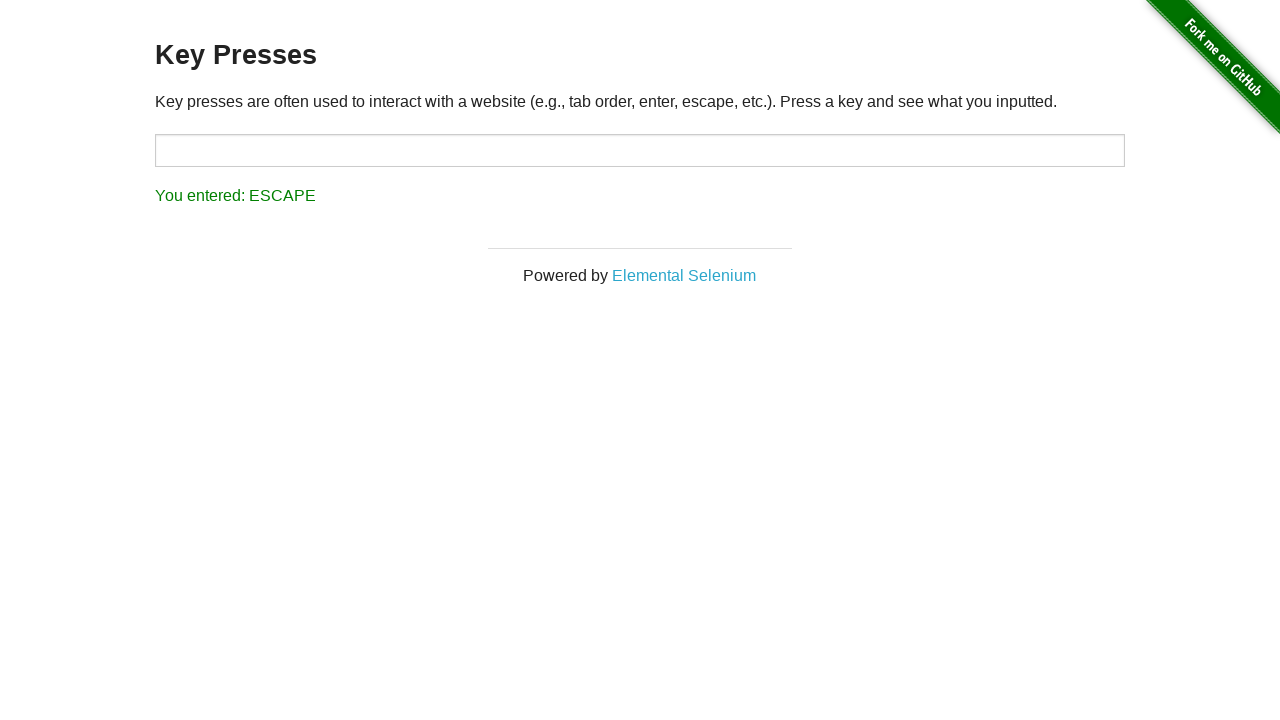

Pressed TAB key
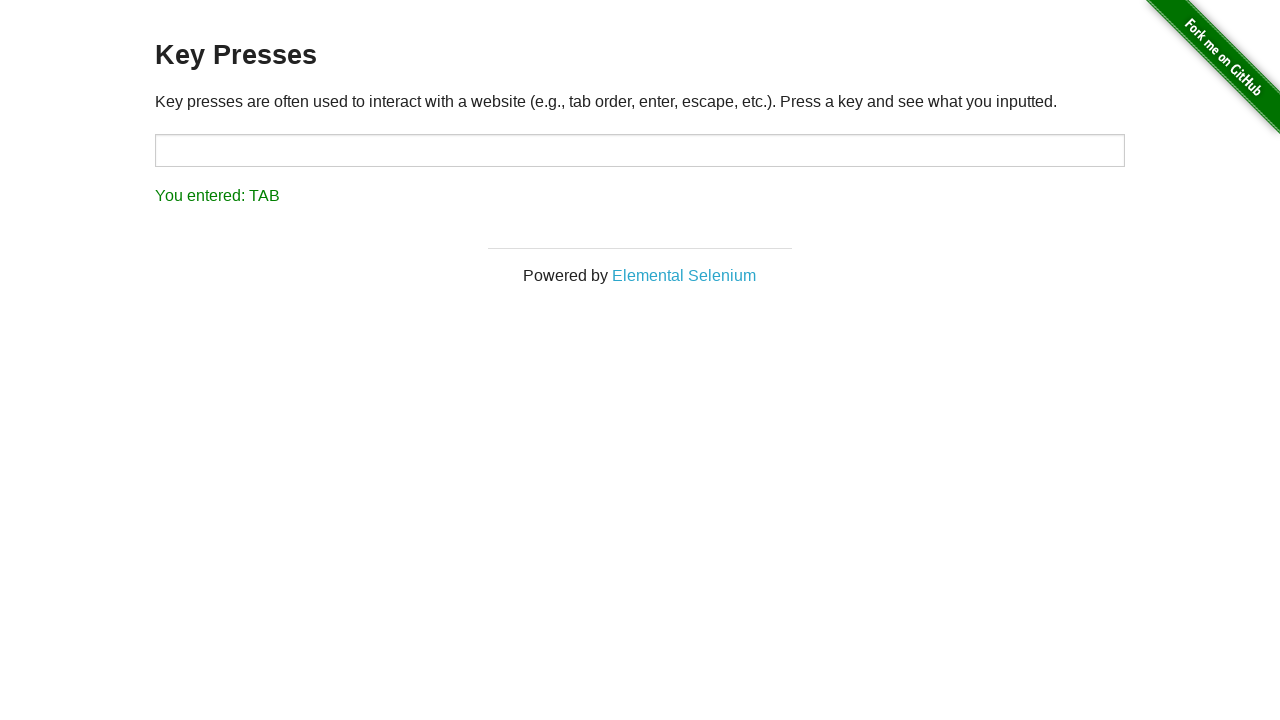

Result element loaded
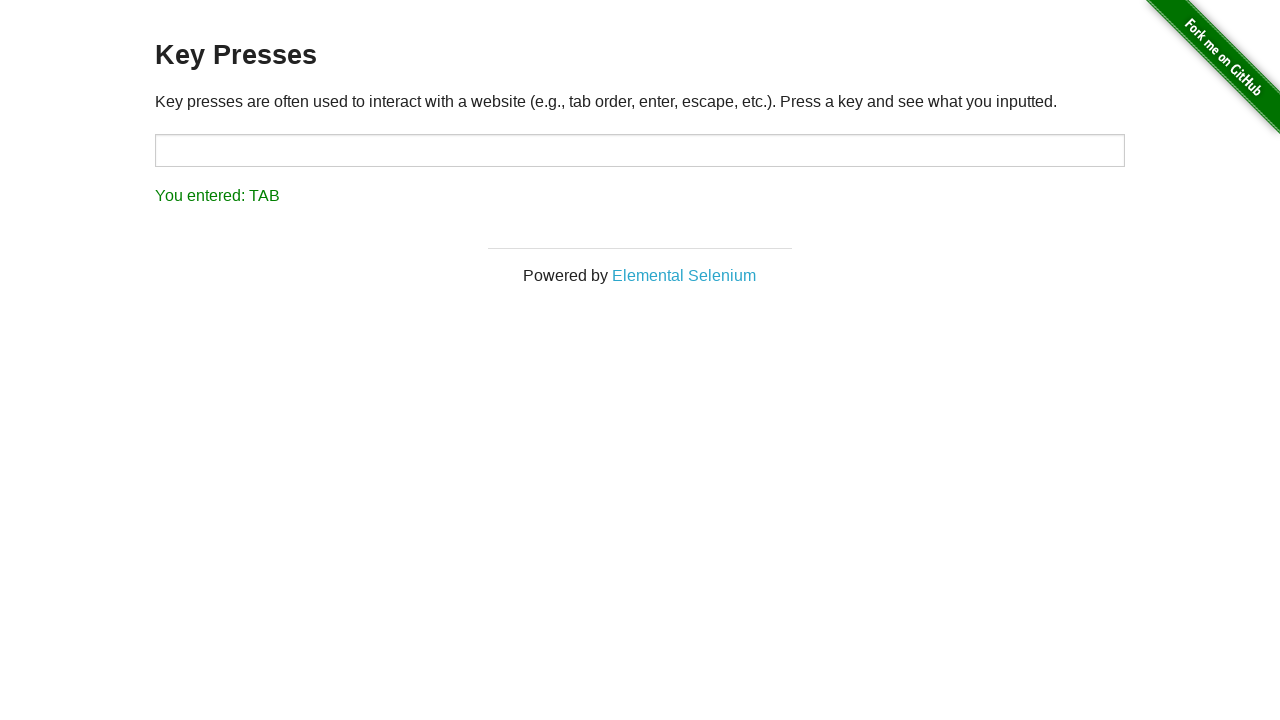

Retrieved result text: 'You entered: TAB'
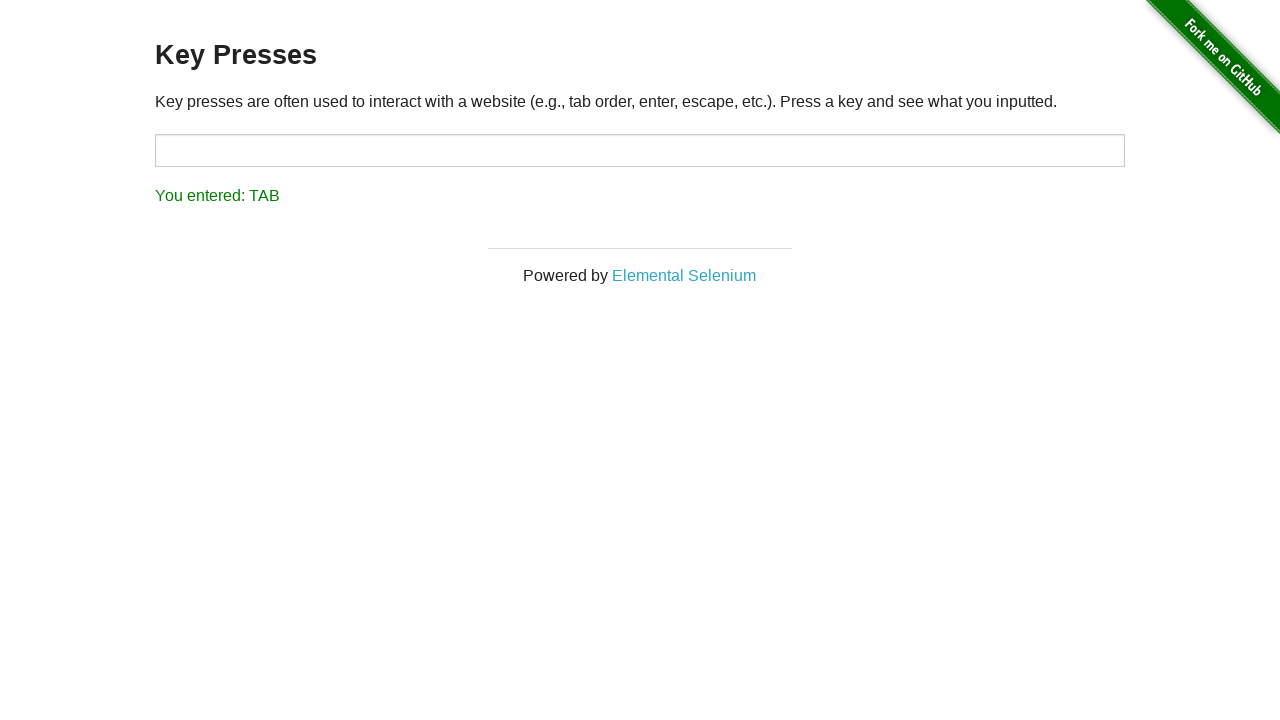

Verified TAB key press was correctly displayed
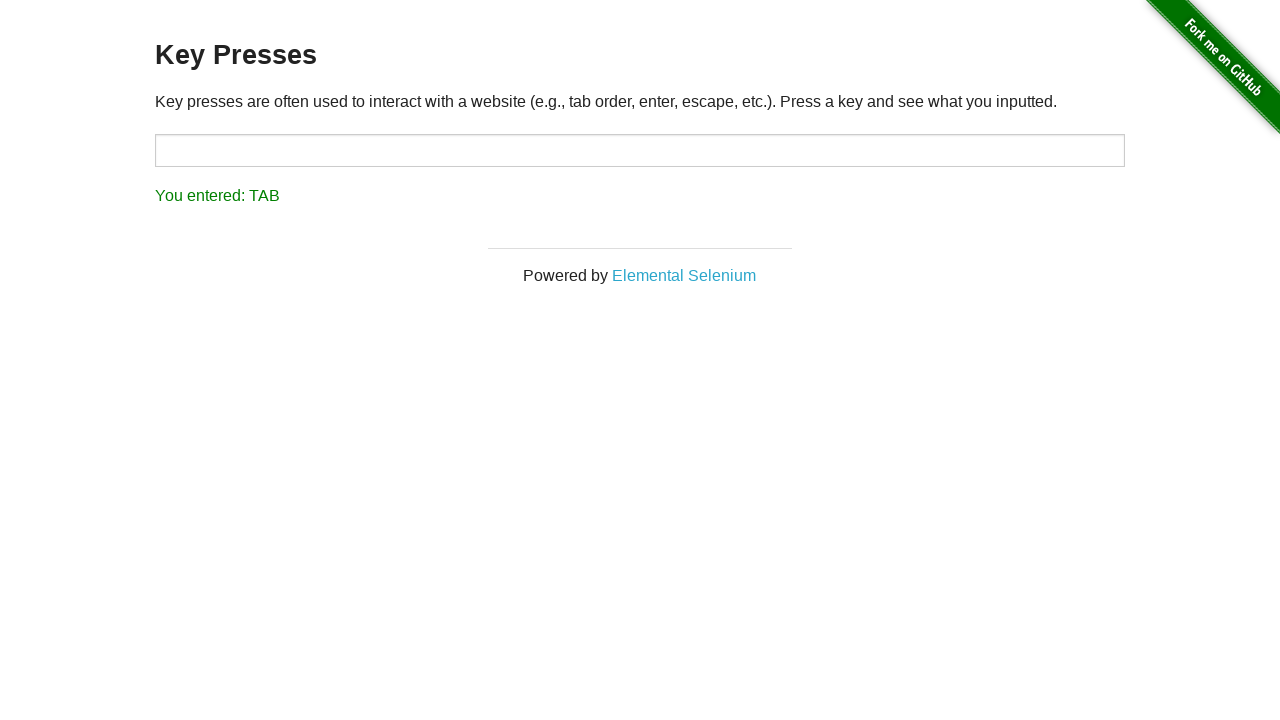

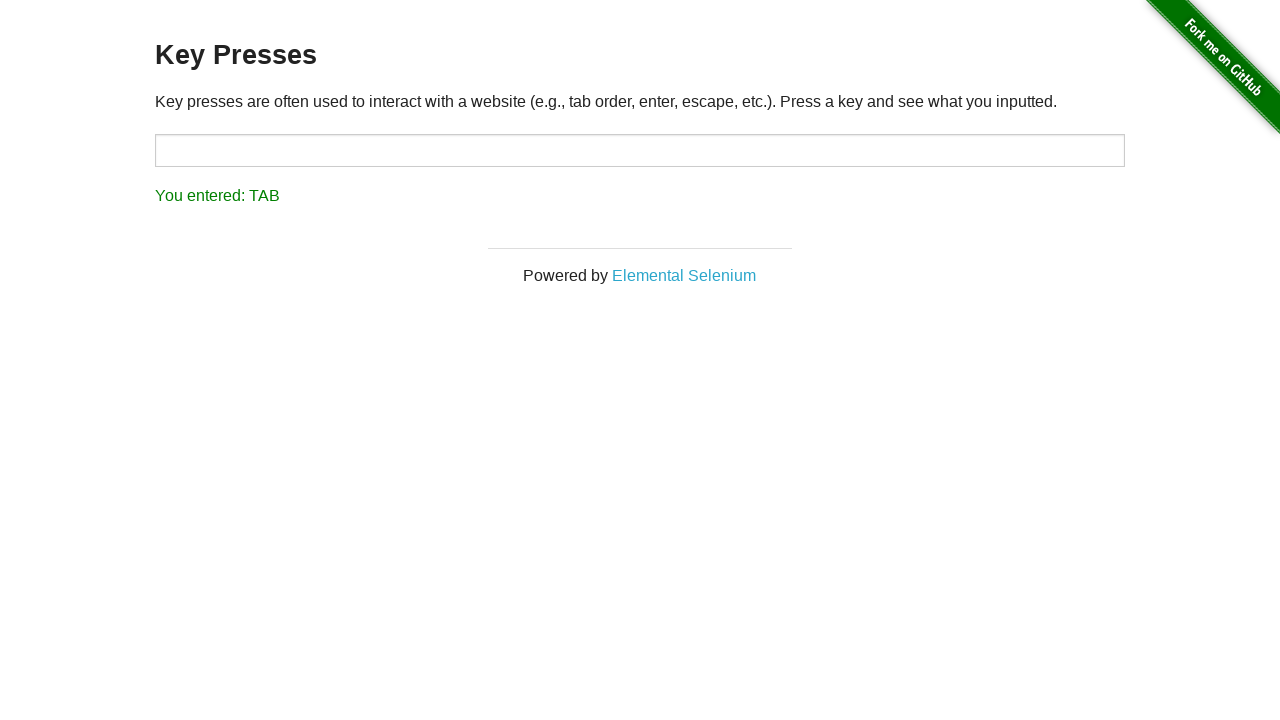